Tests drag and drop functionality by dragging an "Acceptable" element to a drop zone, verifying the text changes to "Dropped!", then refreshing the page and dragging a "Not Acceptable" element to verify the drop zone text remains unchanged.

Starting URL: https://testotomasyonu.com/droppable

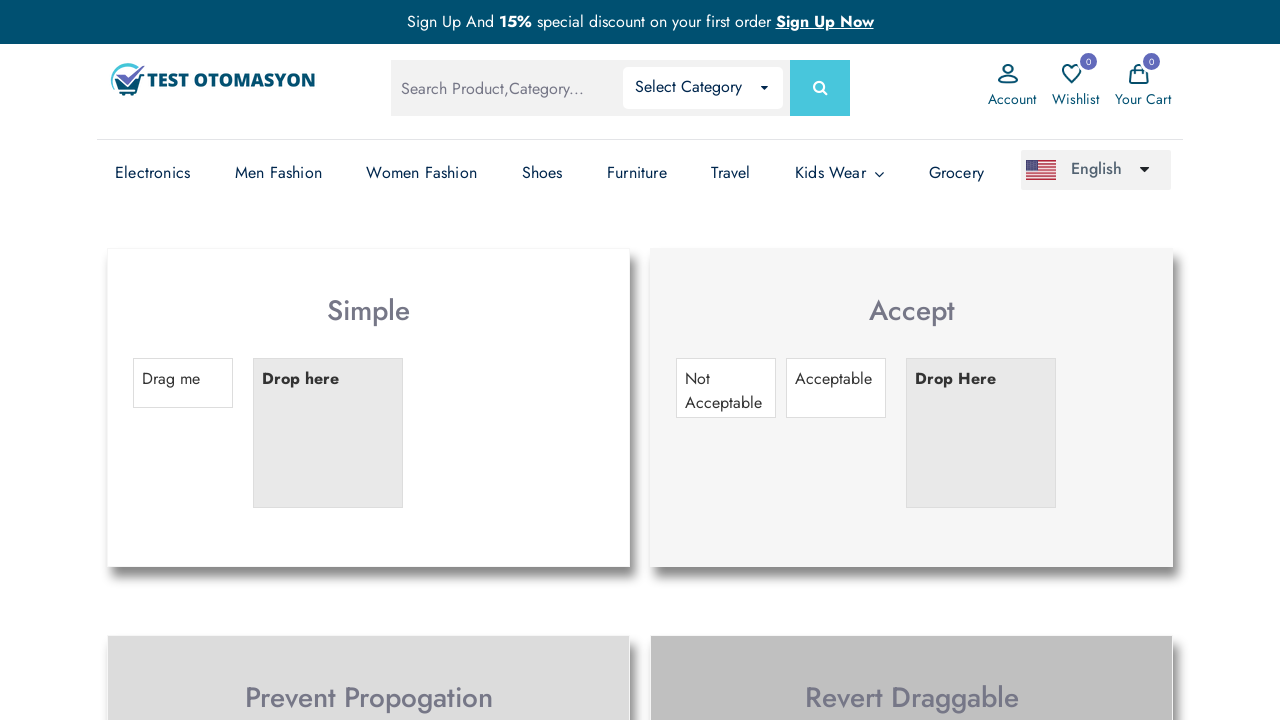

Navigated to droppable test page
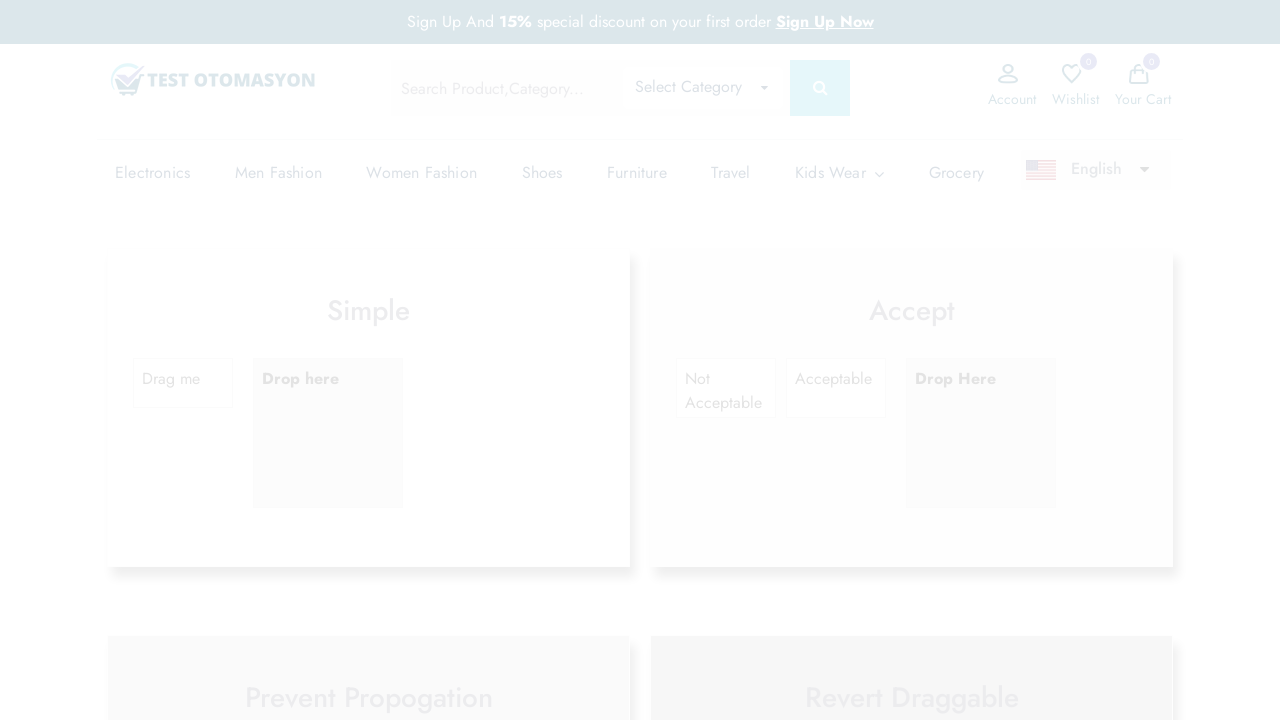

Located 'Acceptable' draggable element
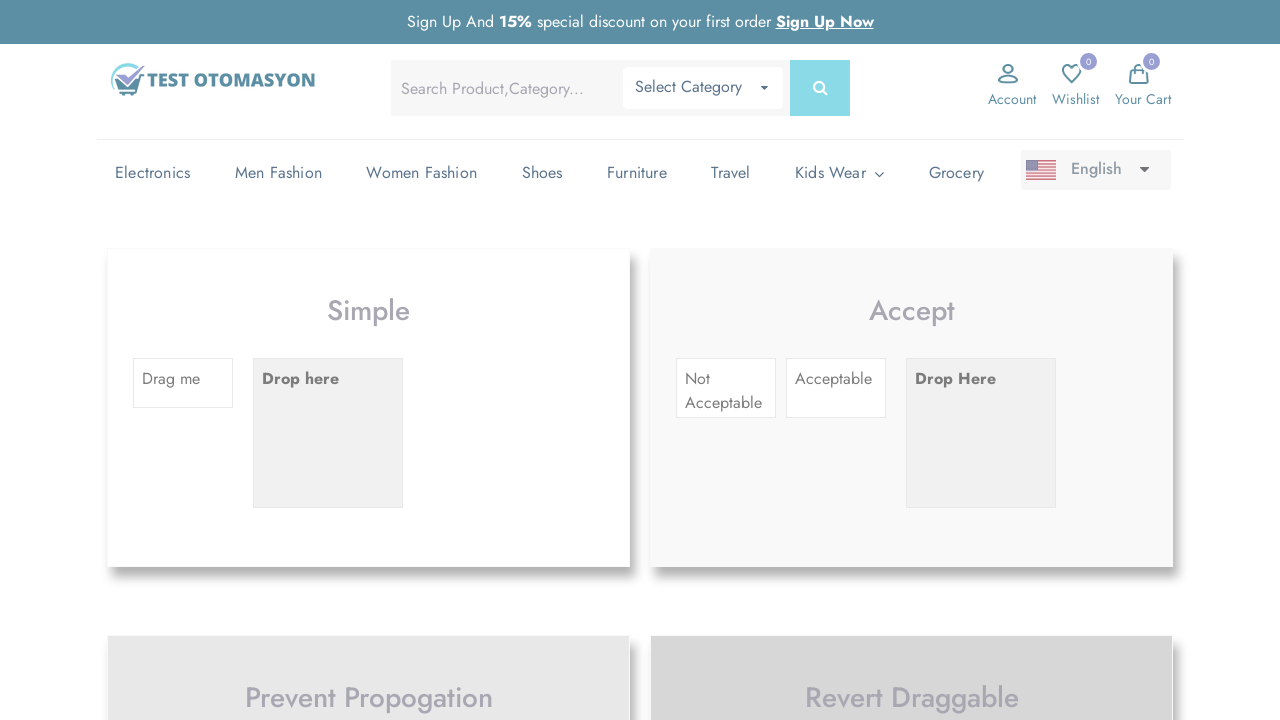

Located drop target zone
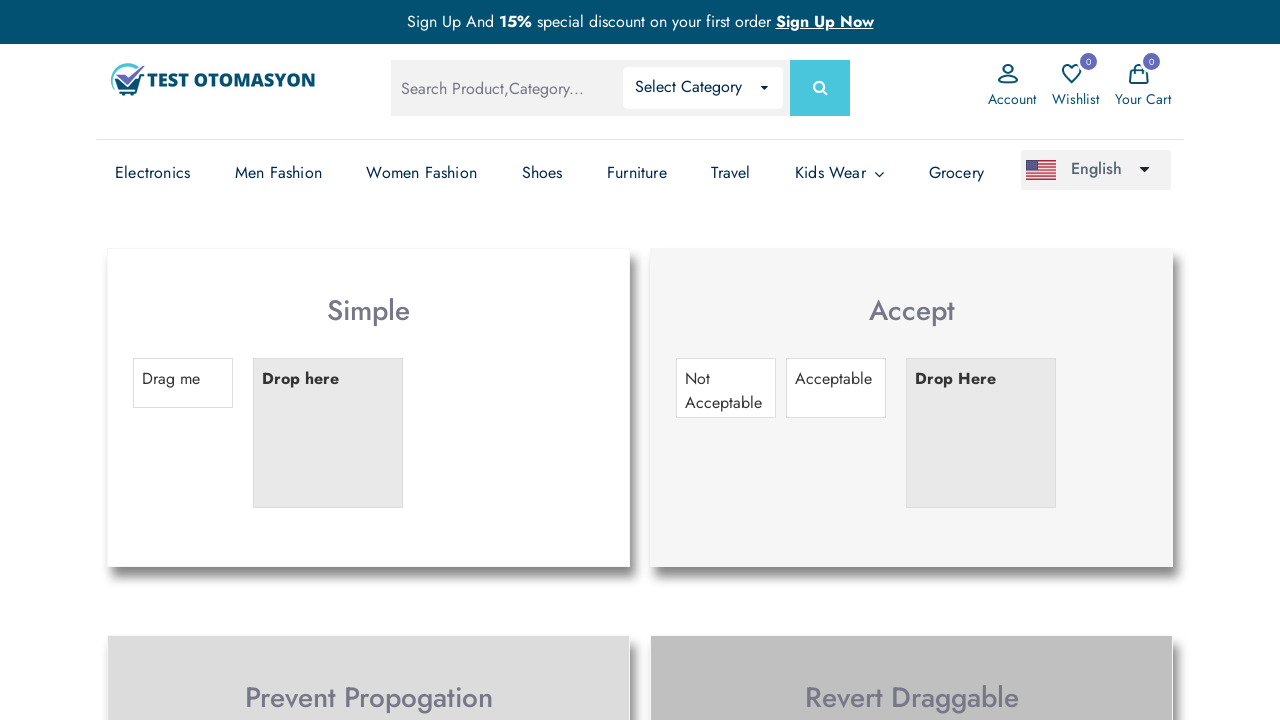

Dragged 'Acceptable' element to drop zone at (981, 433)
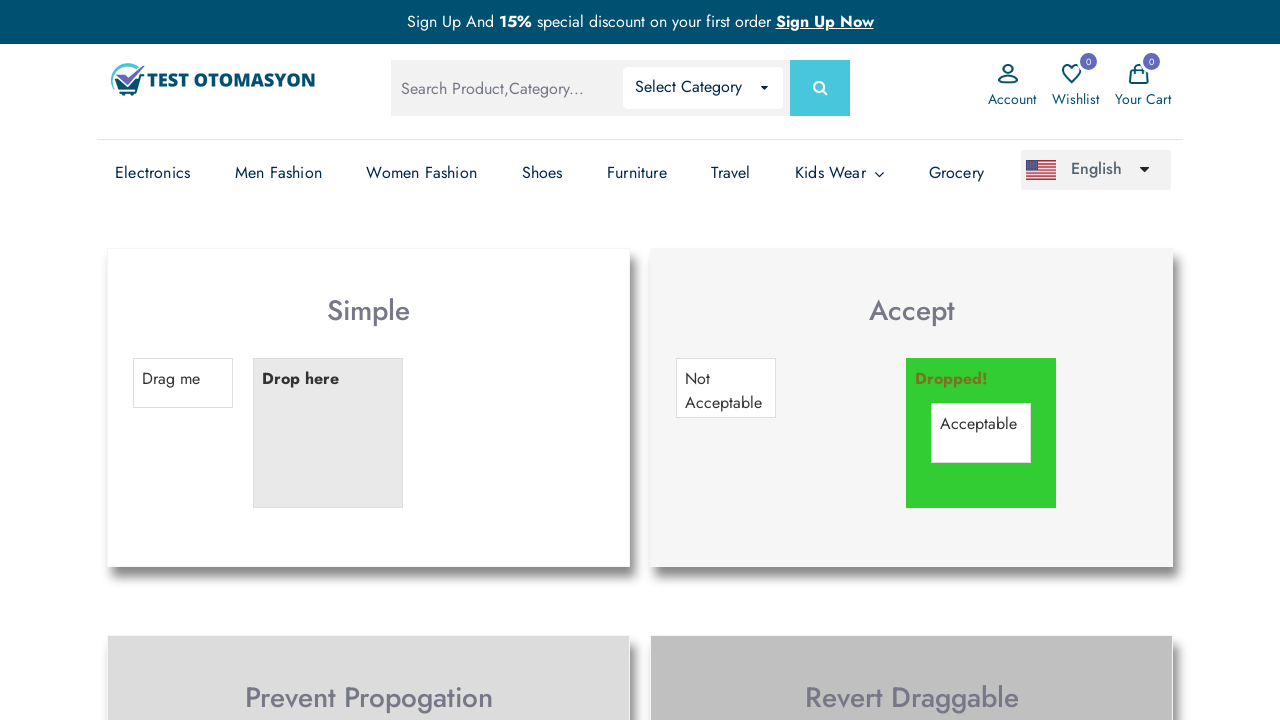

Verified drop zone text changed to 'Dropped!'
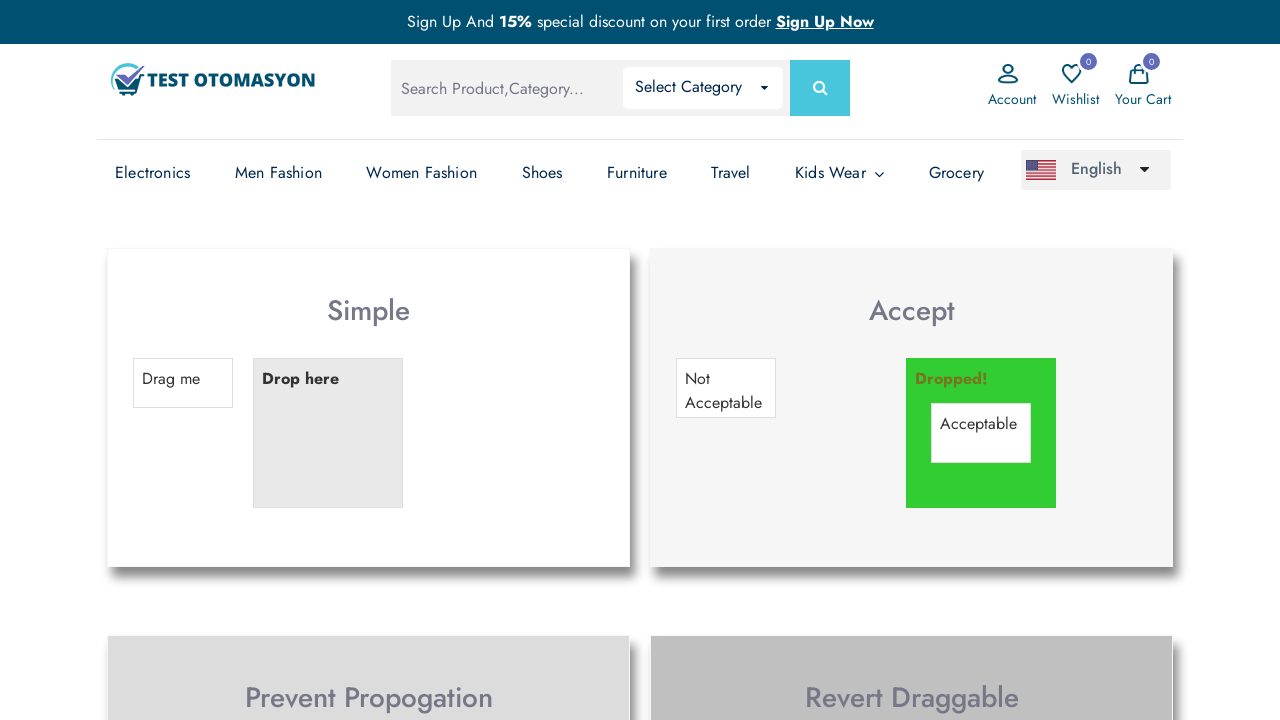

Reloaded the page
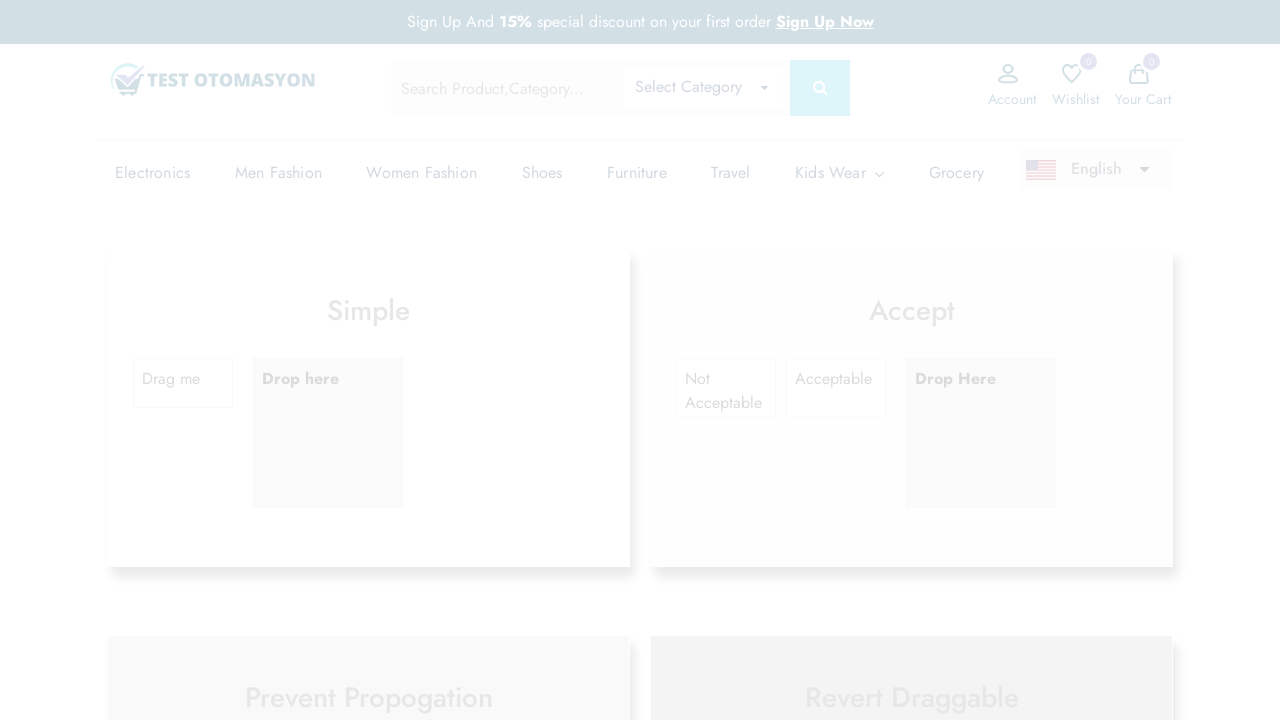

Located 'Not Acceptable' draggable element
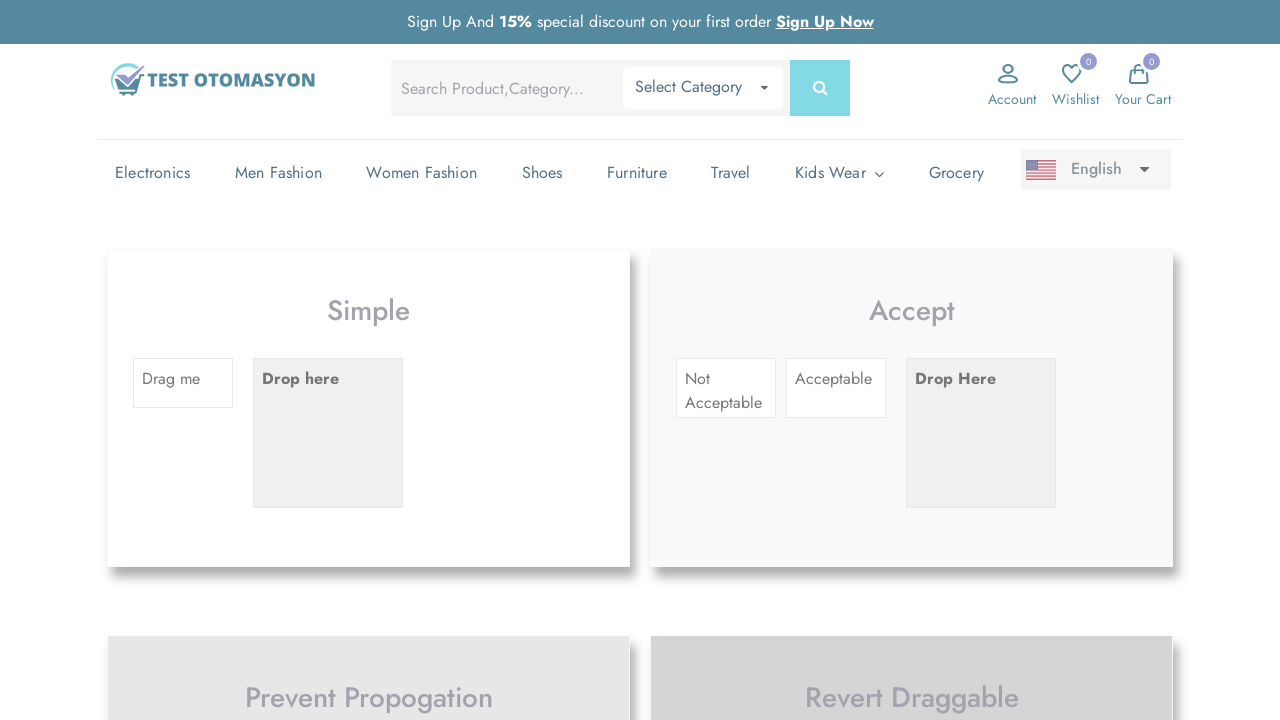

Located drop target zone again
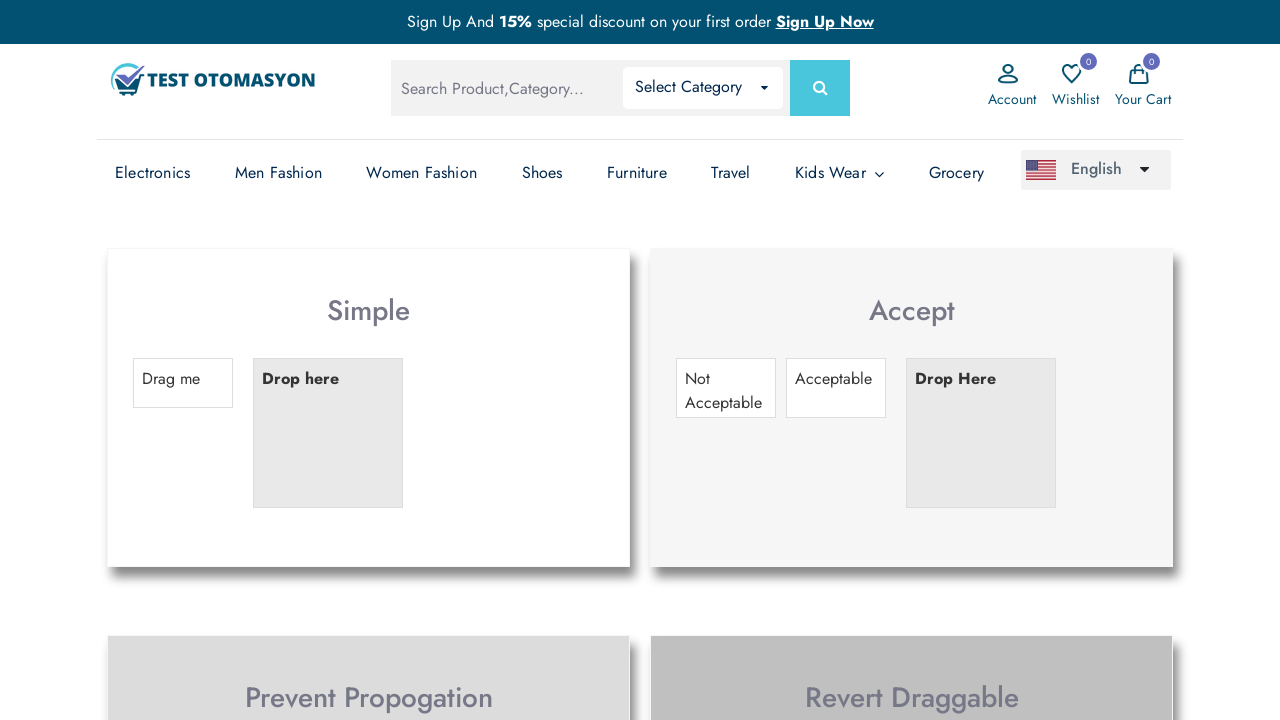

Dragged 'Not Acceptable' element to drop zone at (981, 433)
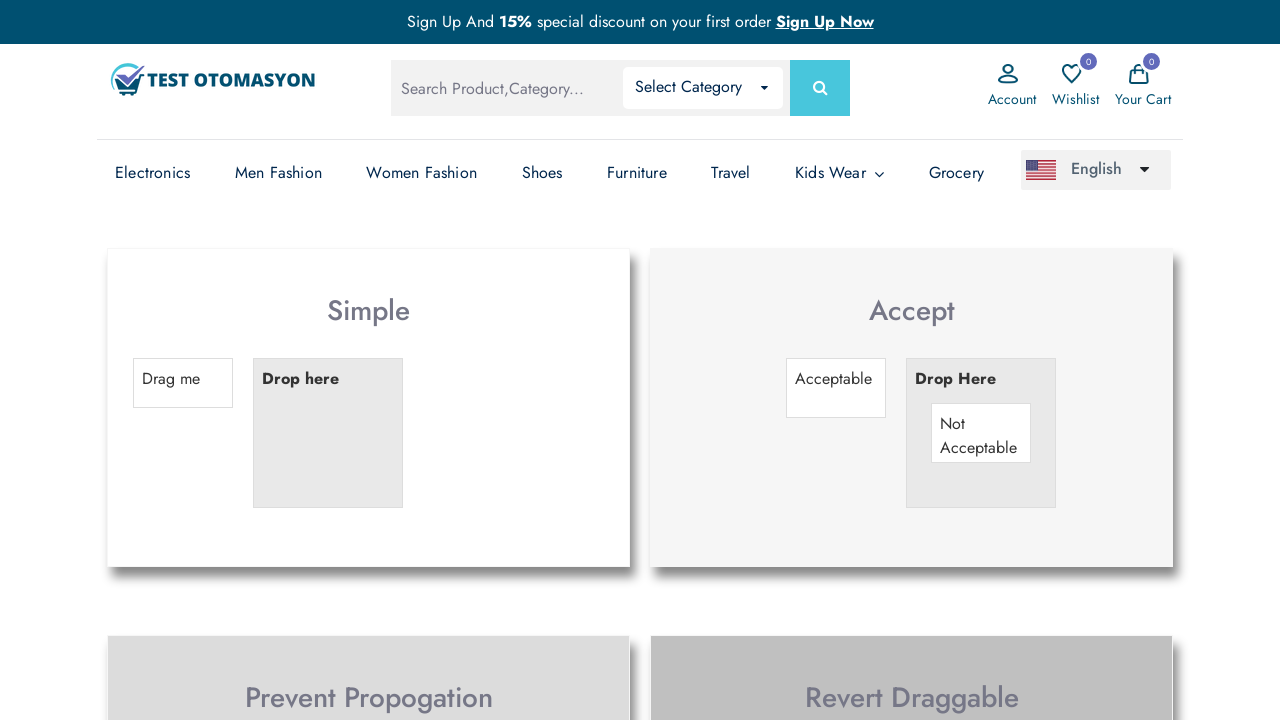

Verified drop zone text remained 'Drop Here' (unchanged)
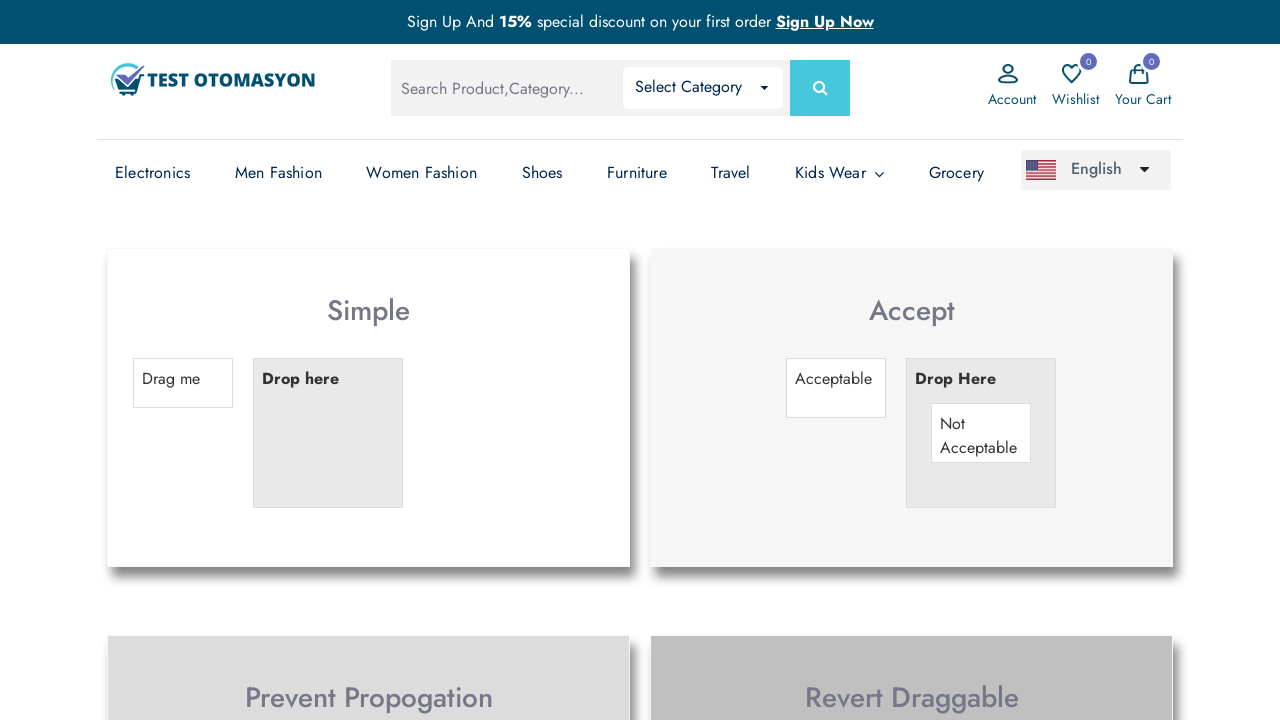

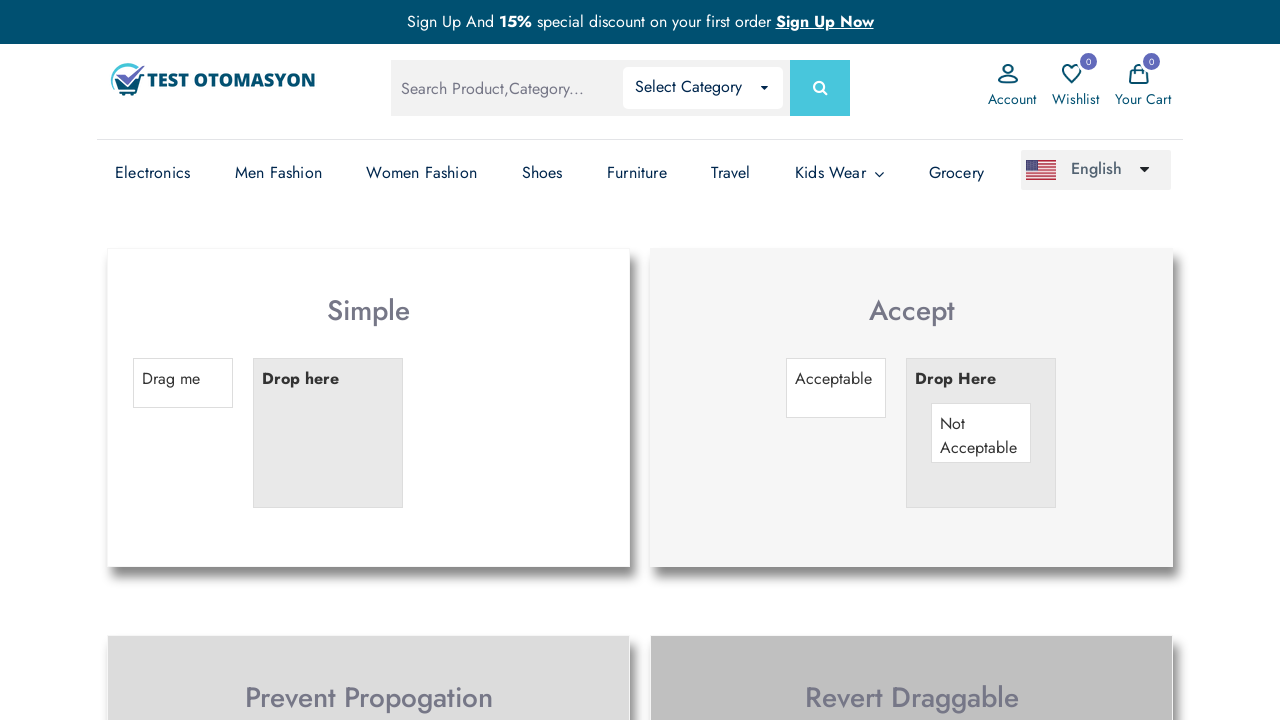